Tests AJAX functionality by clicking a button that triggers an asynchronous request and waiting for the success message to appear

Starting URL: http://uitestingplayground.com/ajax

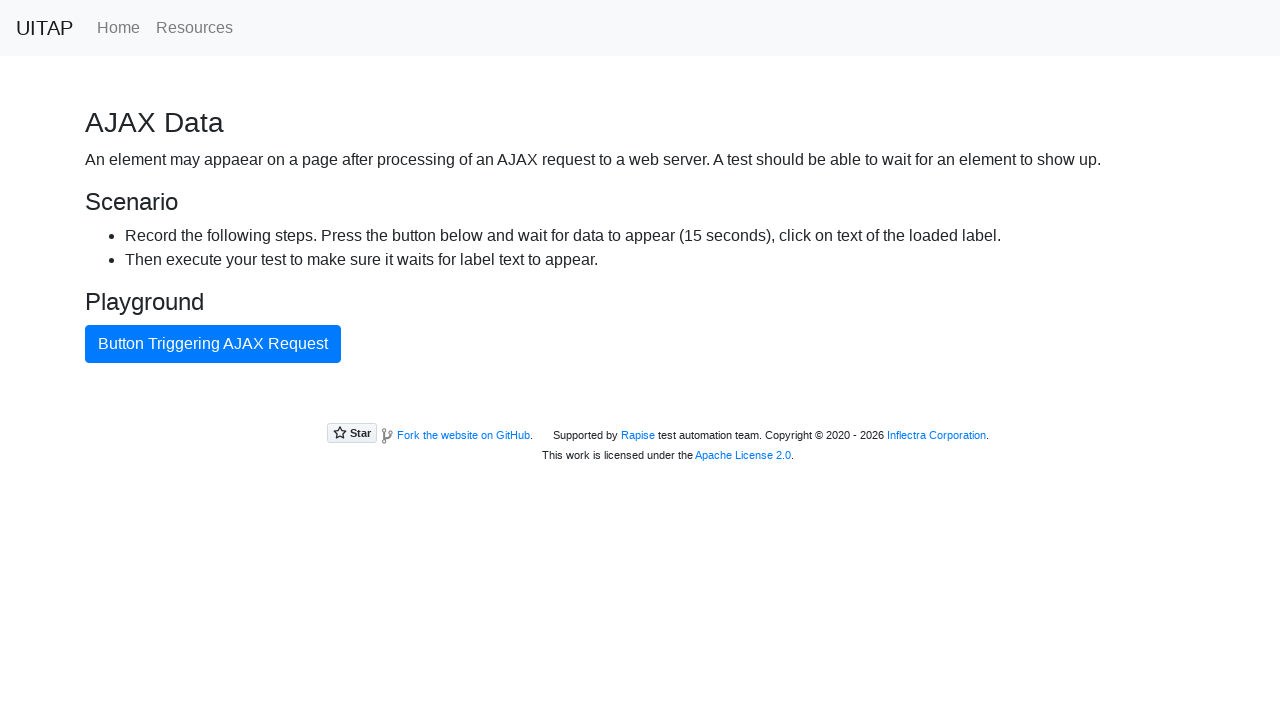

Clicked AJAX button to trigger asynchronous request at (213, 344) on #ajaxButton
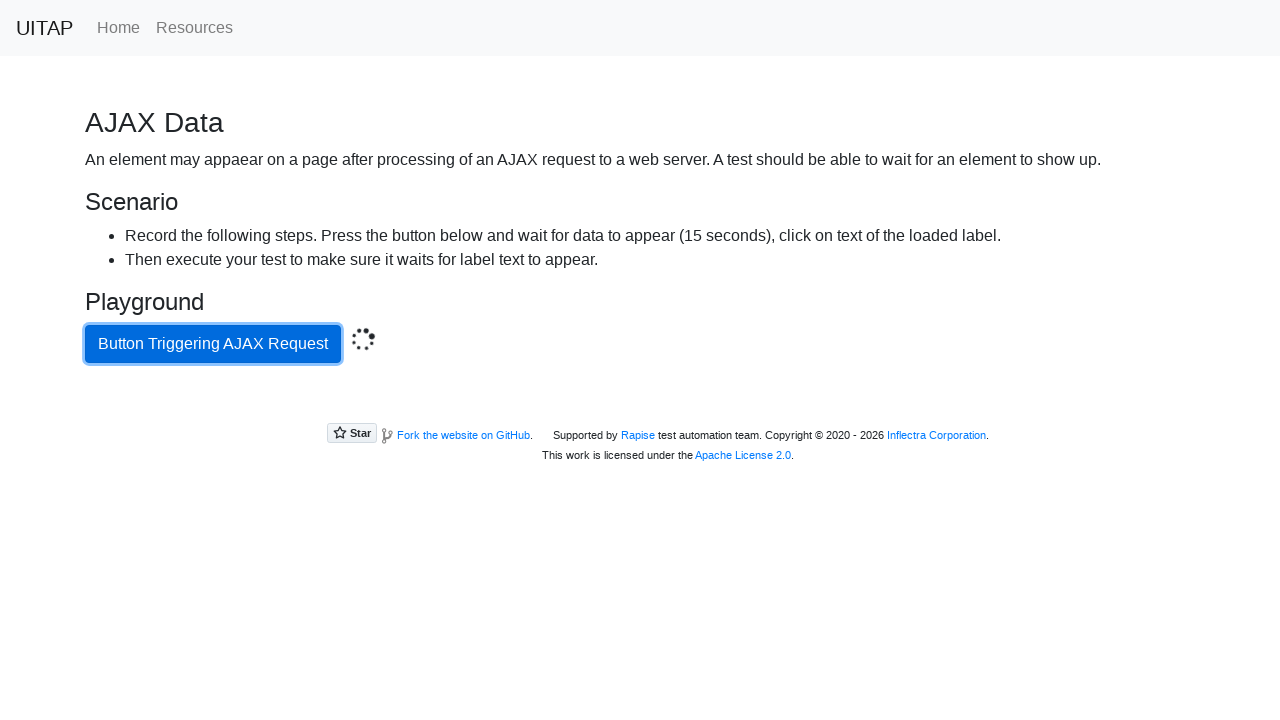

Success message appeared after AJAX request completed
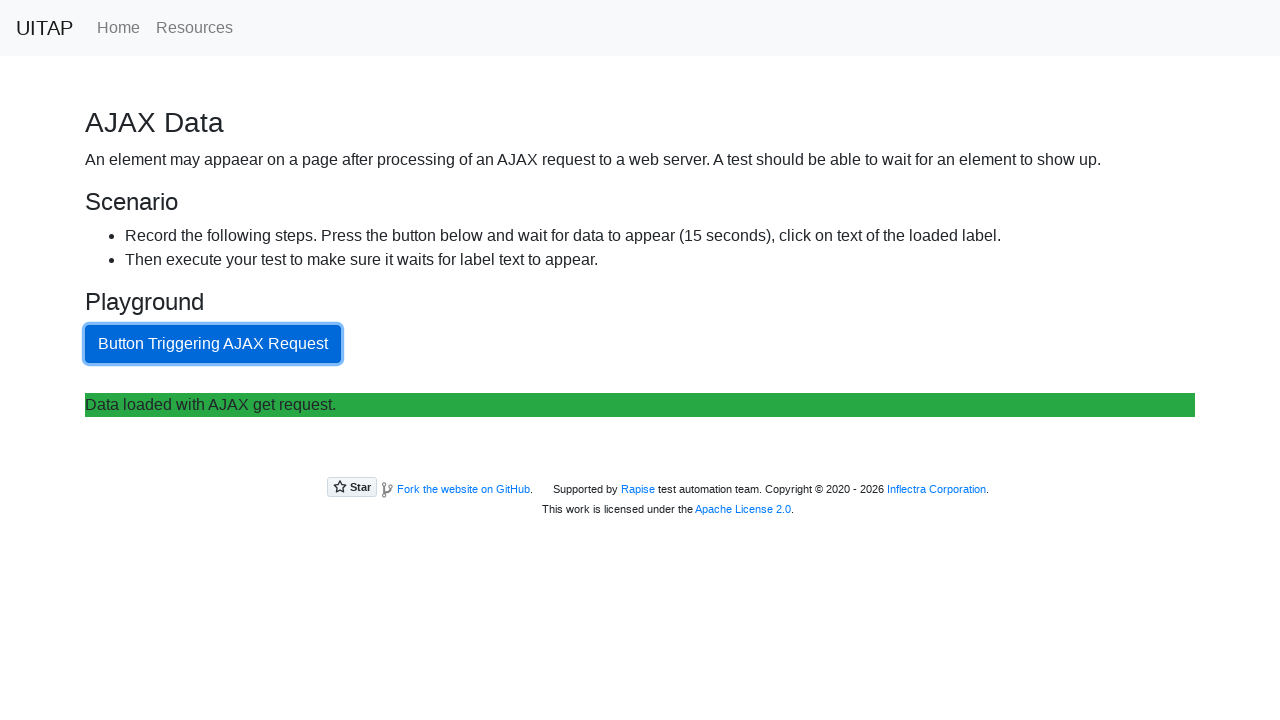

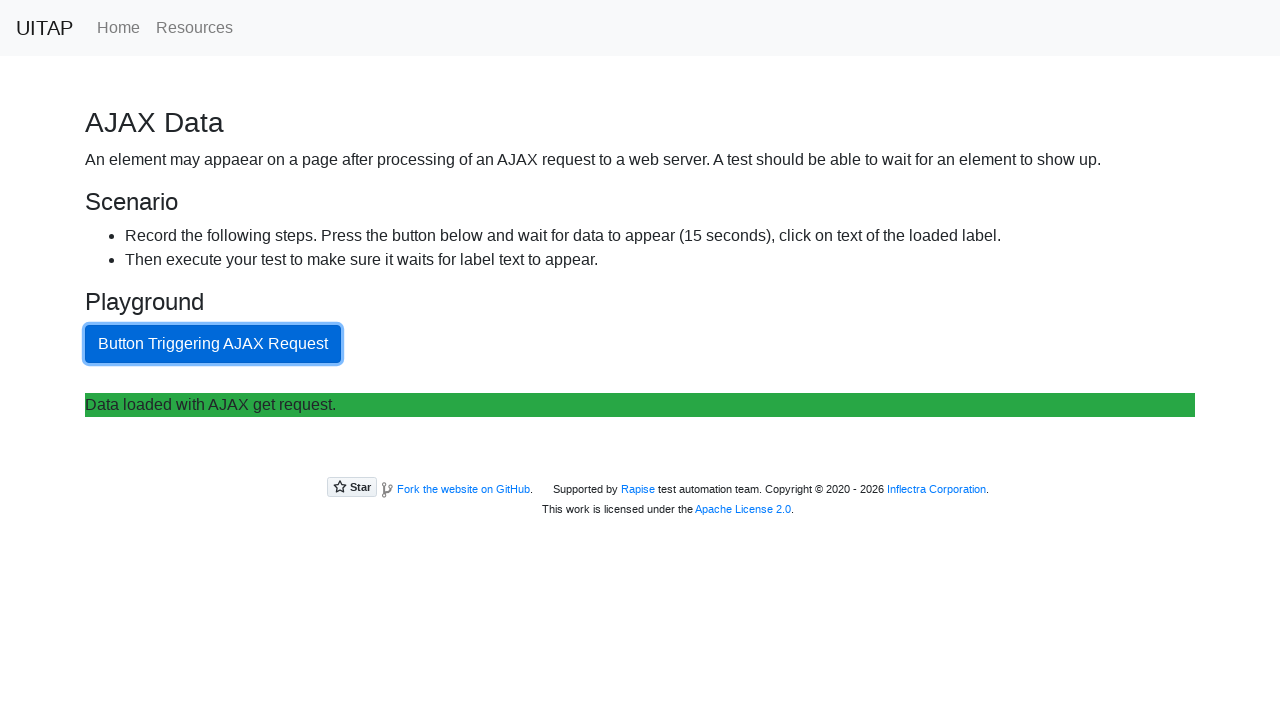